Solves a math problem on the page by reading a value, calculating the result using a logarithmic formula, and submitting the answer along with checkbox and radio button selections

Starting URL: https://suninjuly.github.io/math.html

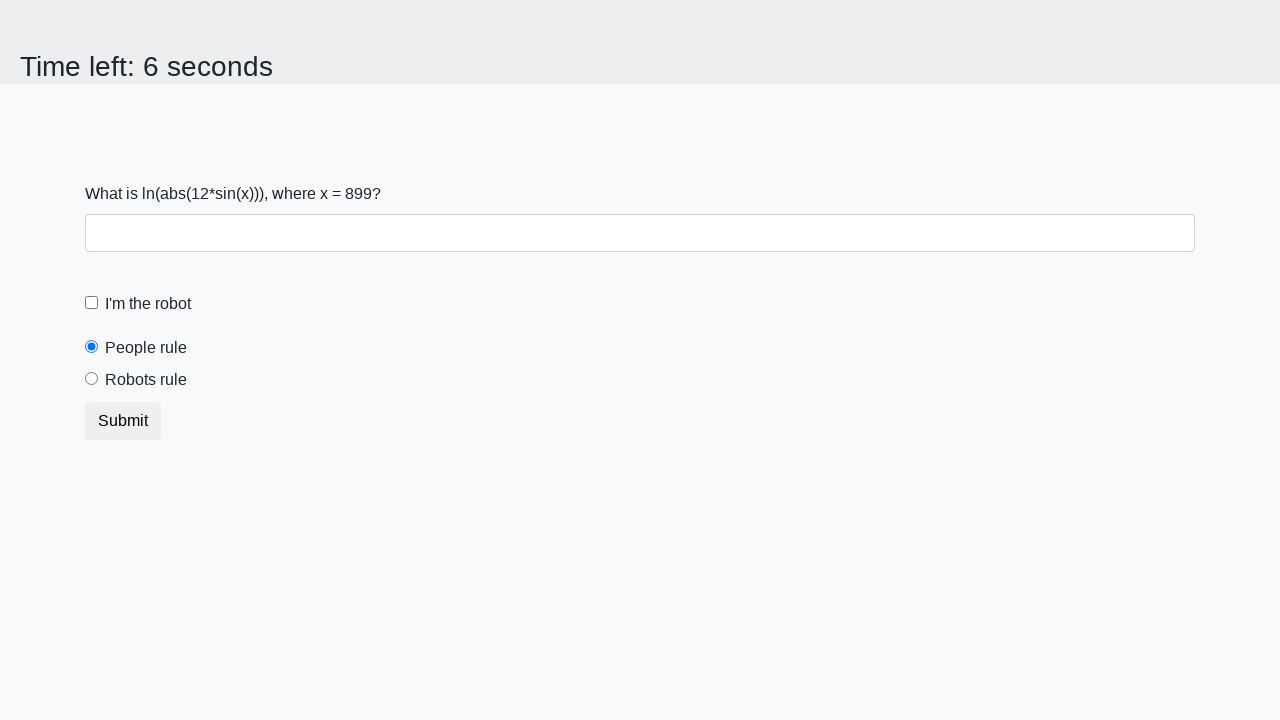

Retrieved math problem value from page
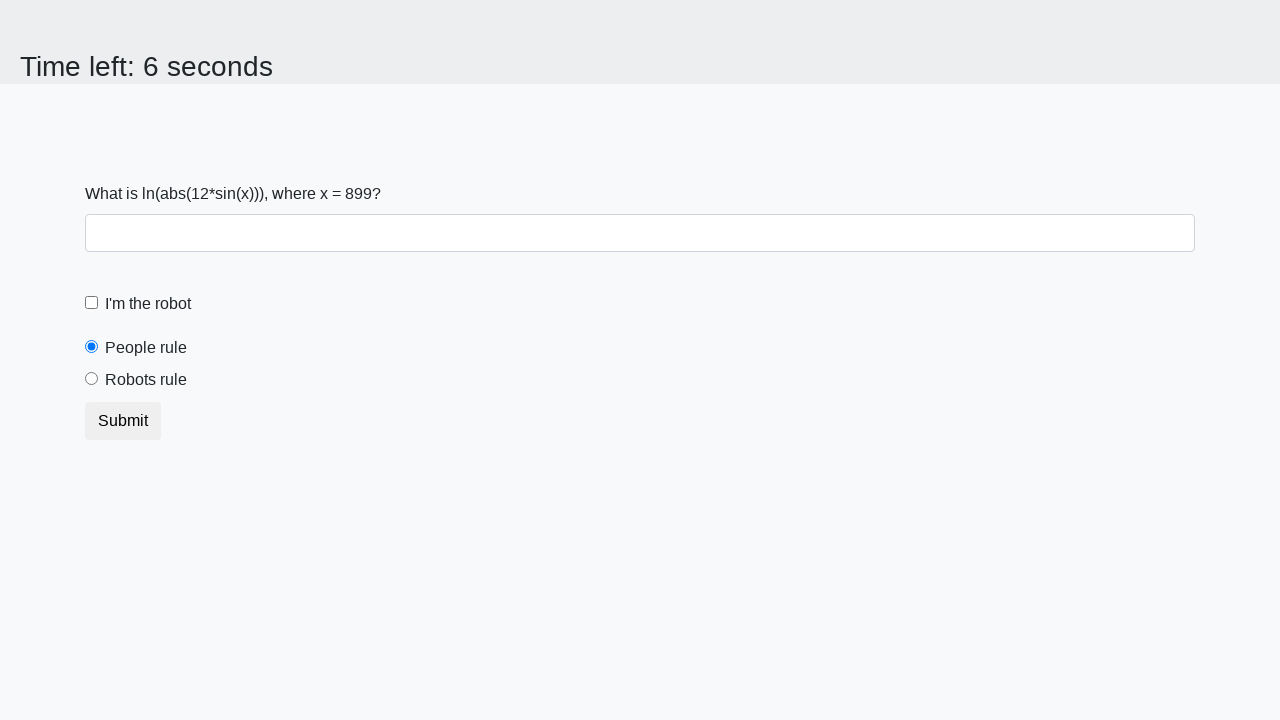

Calculated logarithmic formula result using value
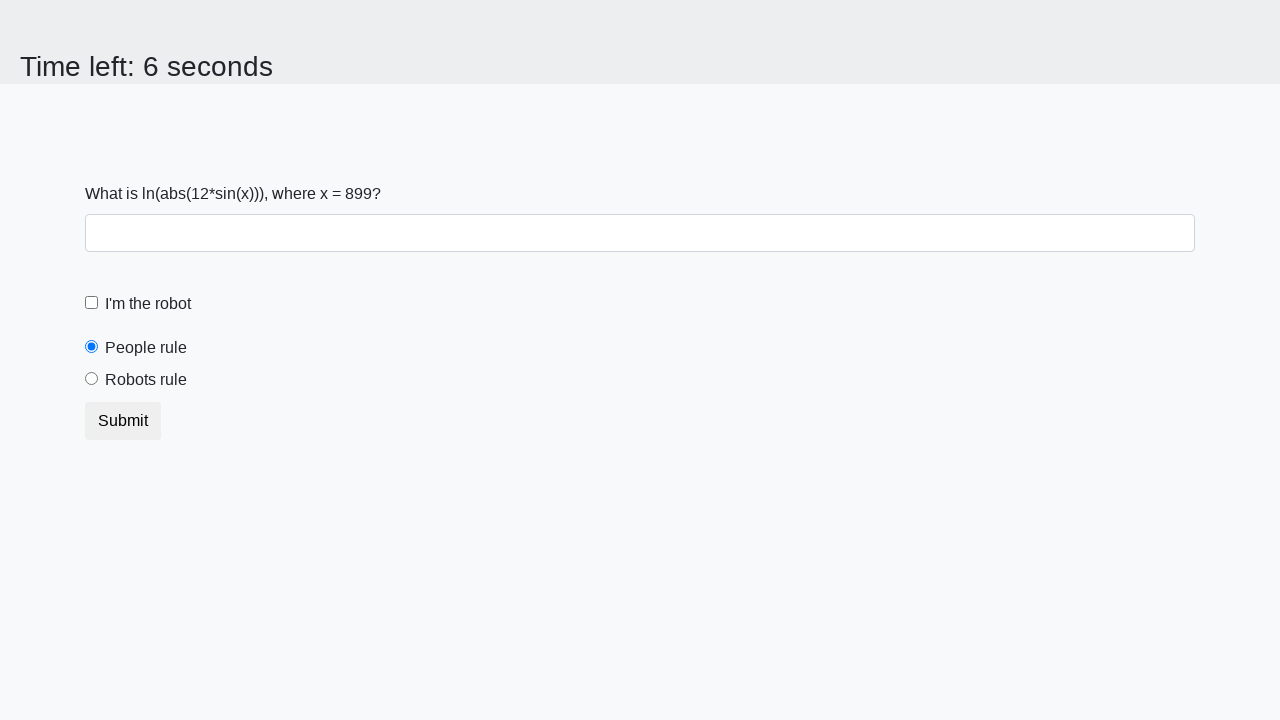

Filled answer field with calculated result on #answer
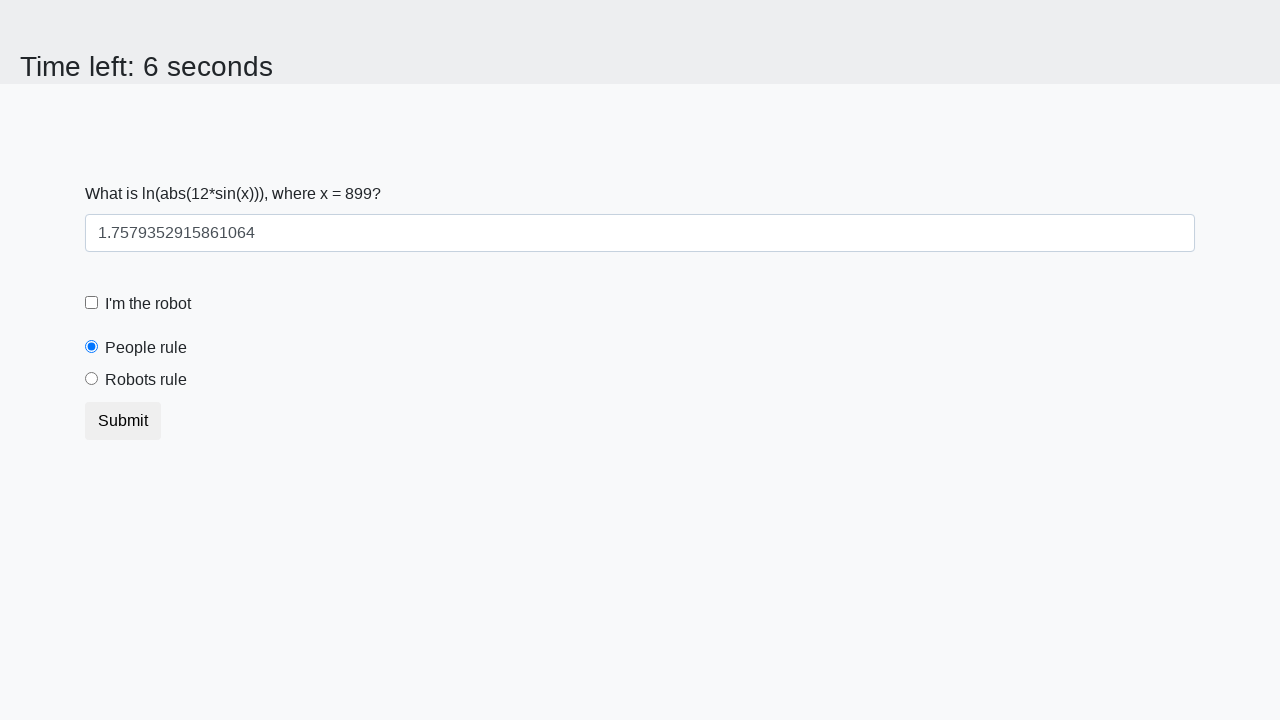

Checked the robot checkbox at (92, 303) on #robotCheckbox
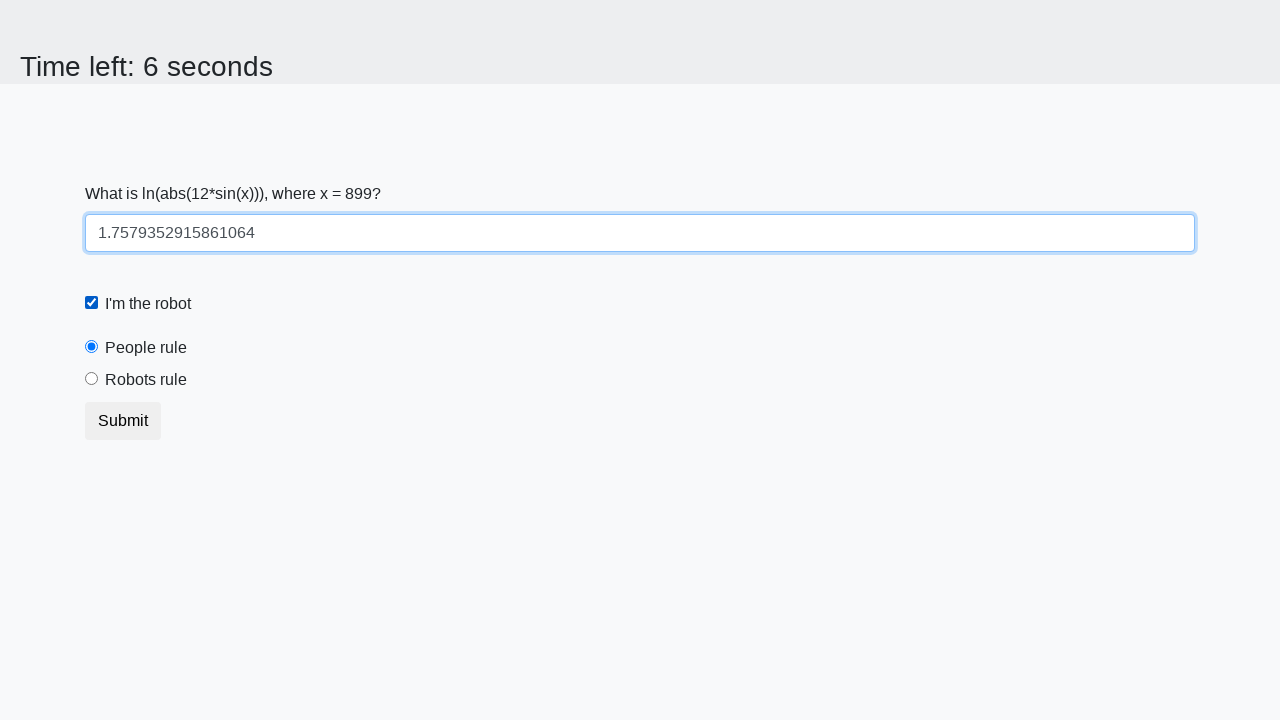

Selected the robots rule radio button at (92, 379) on #robotsRule
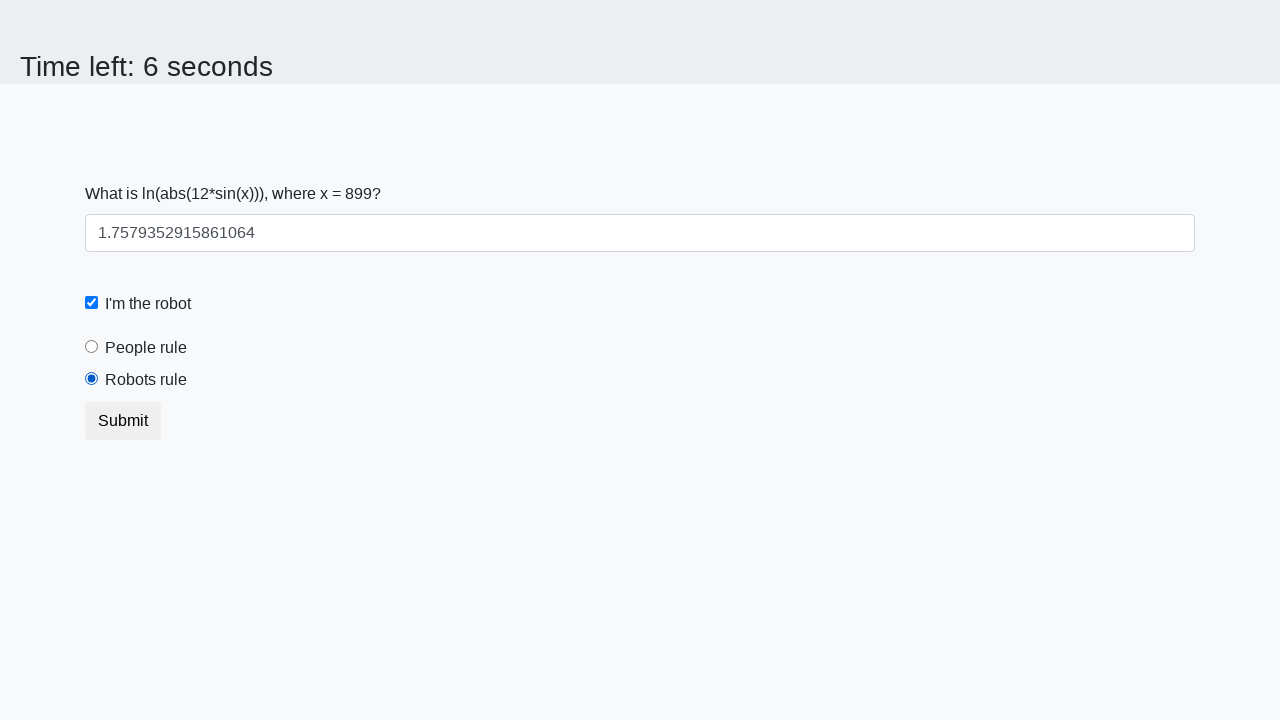

Submitted the form with answer and selections at (123, 421) on button[type="submit"]
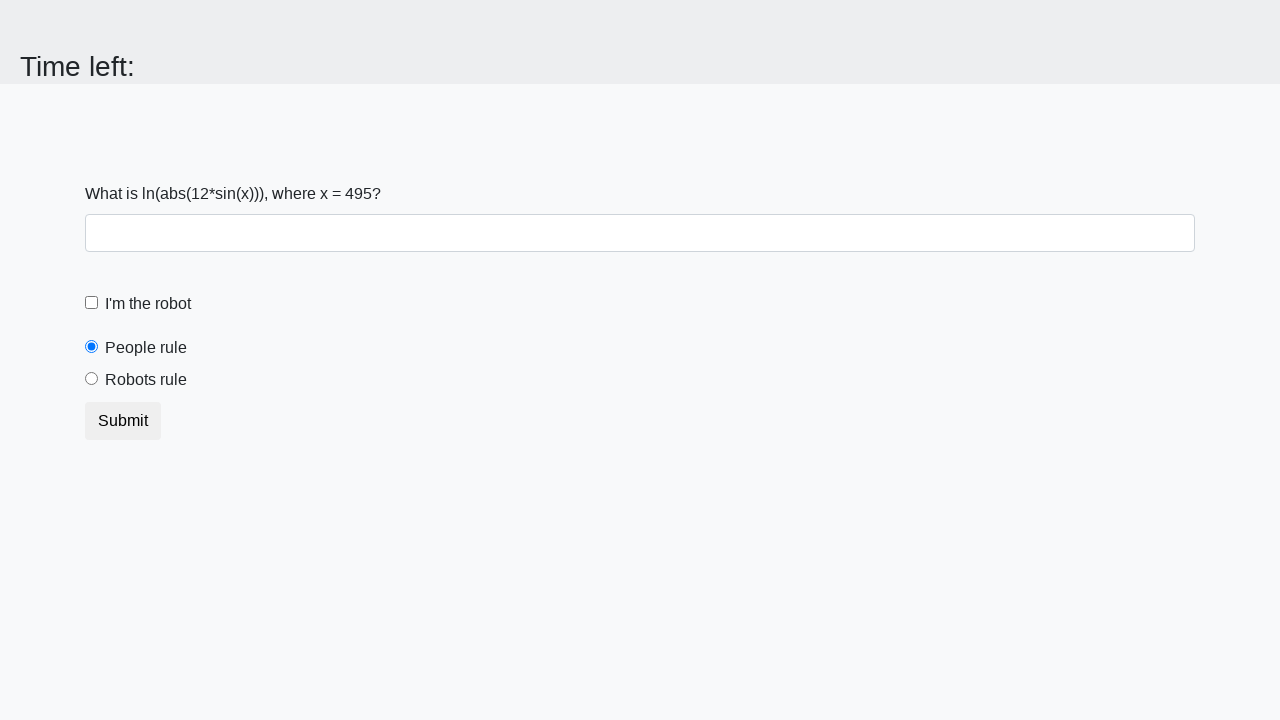

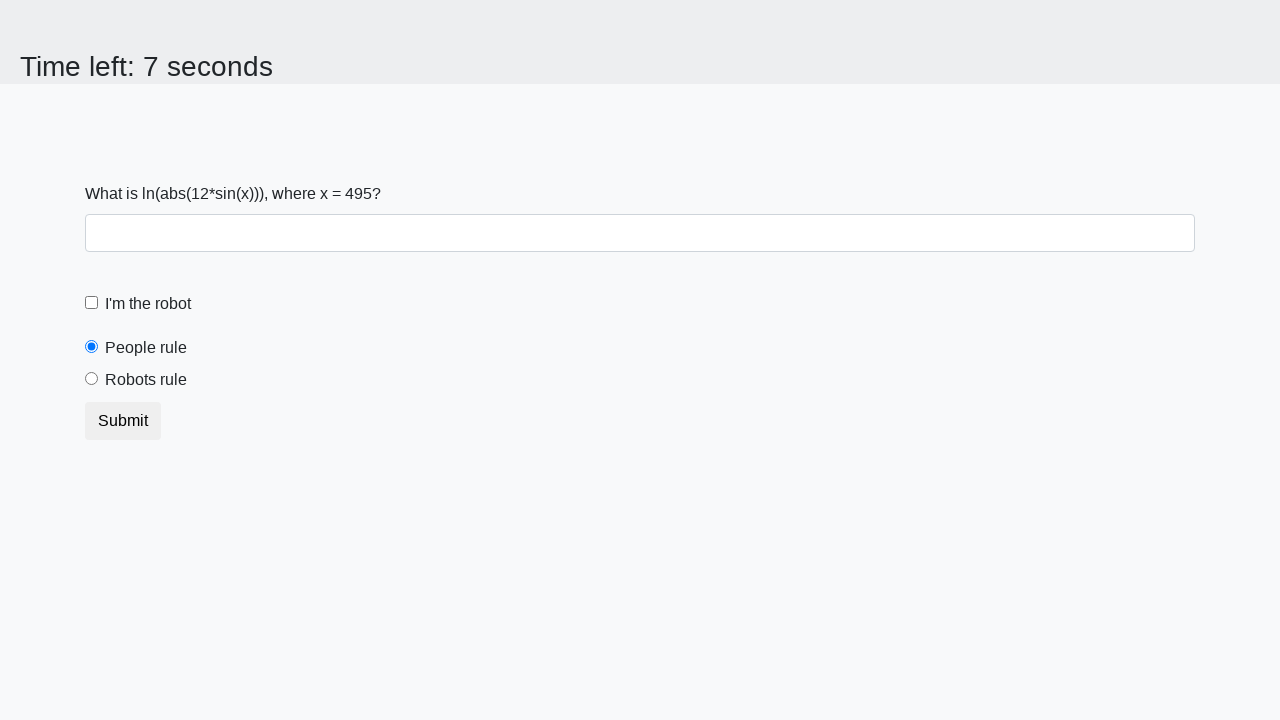